Navigates to CrossFit homepage, clicks on the store button to open the CrossFit store in a new tab, and attempts to interact with the store page including closing a popup.

Starting URL: http://www.crossfit.com

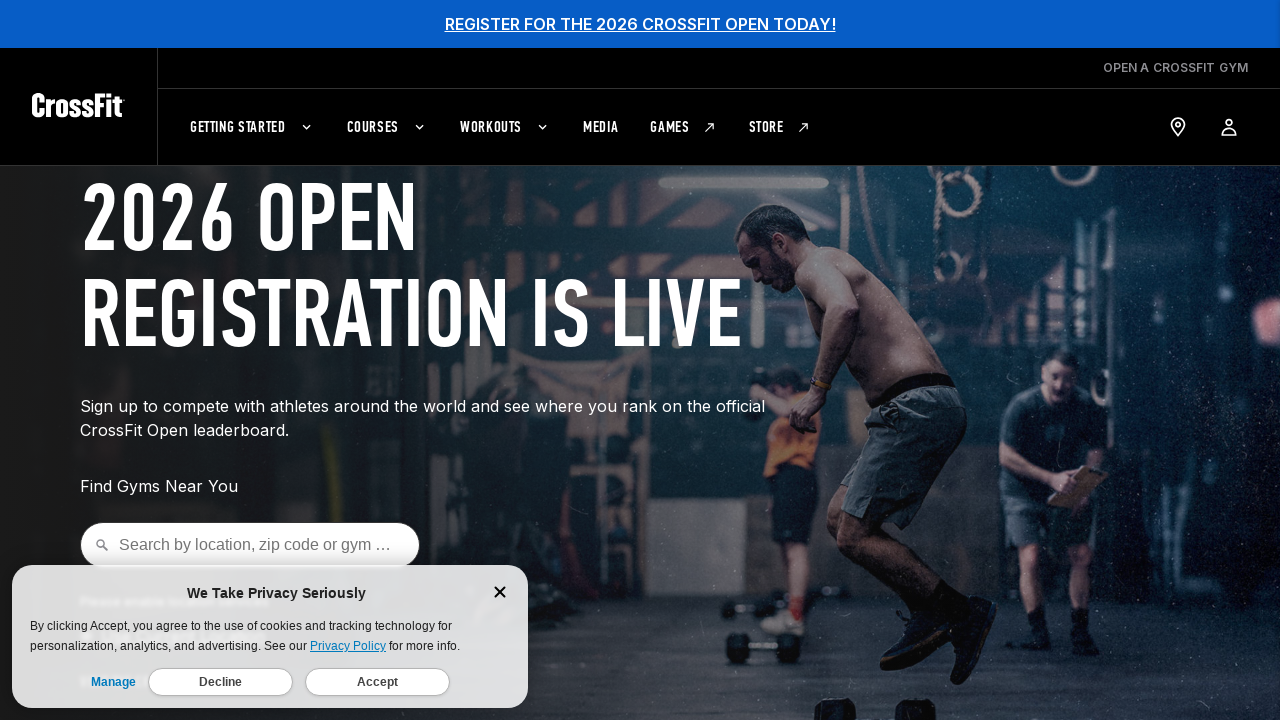

CrossFit homepage loaded (domcontentloaded)
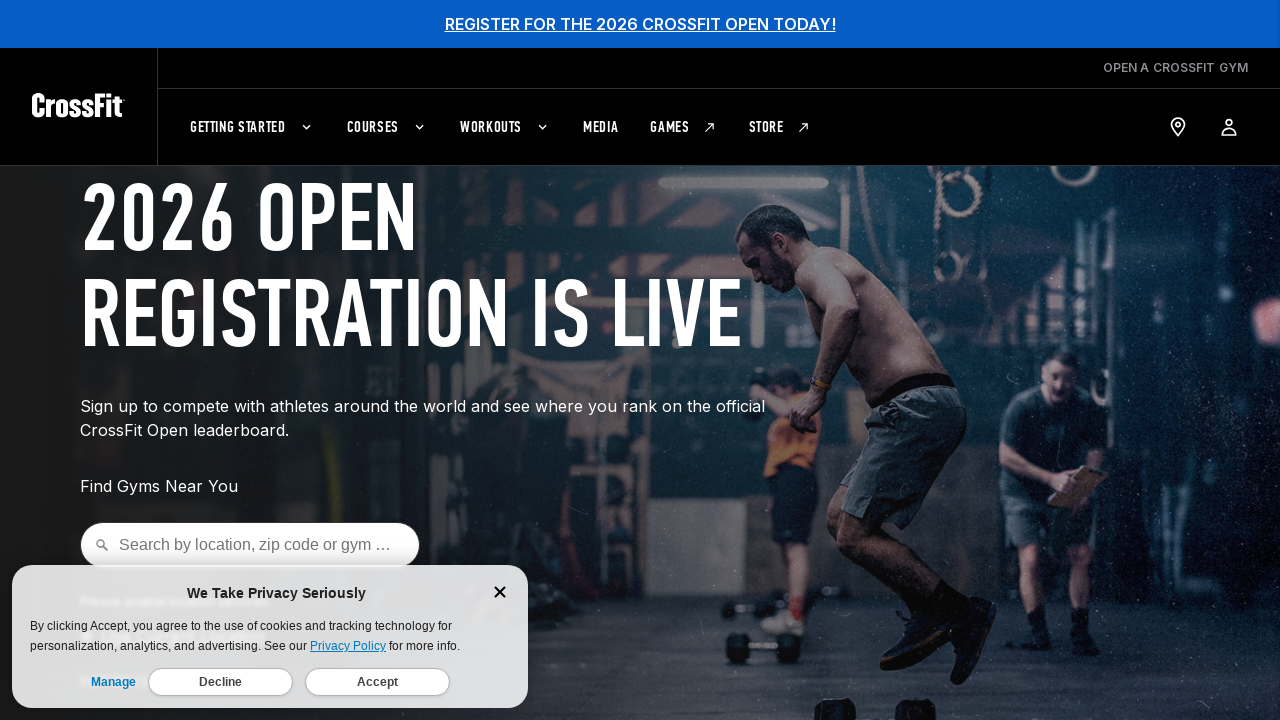

Clicked CrossFit store button at (780, 127) on xpath=//a[contains(@href,'store.crossfit')]
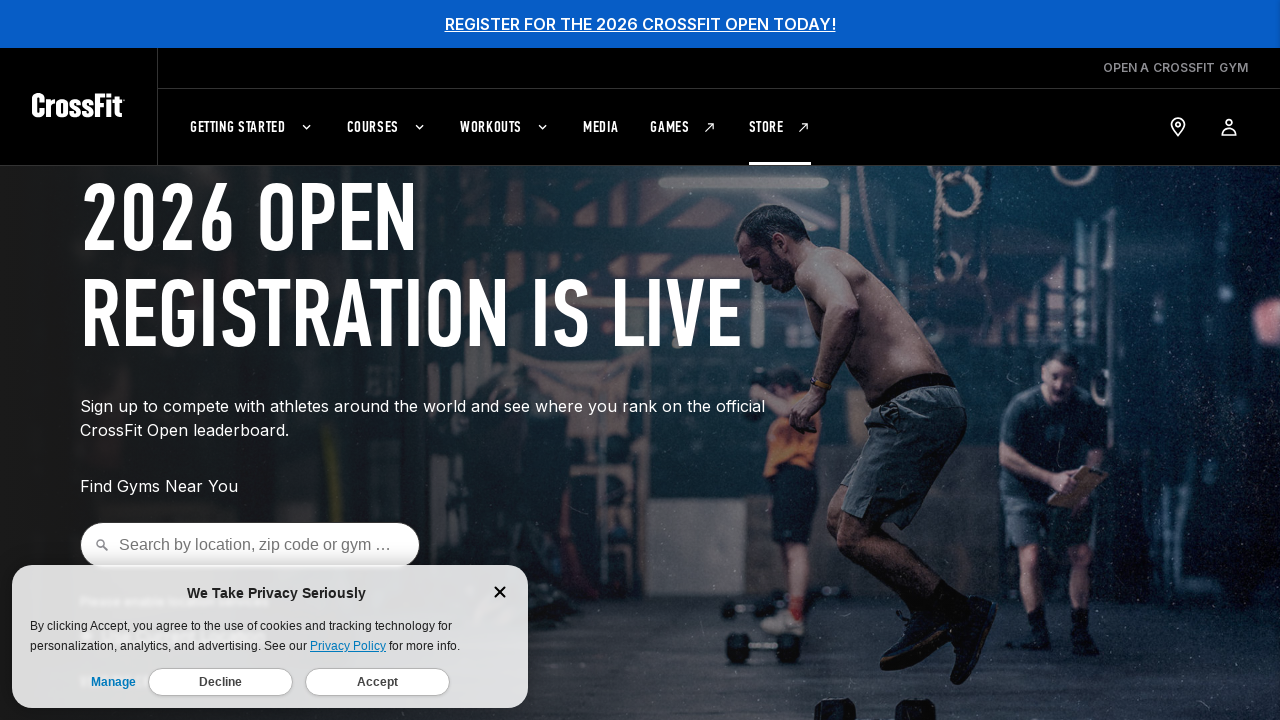

Clicked store link to open in new tab at (780, 127) on xpath=//a[contains(@href,'store.crossfit')]
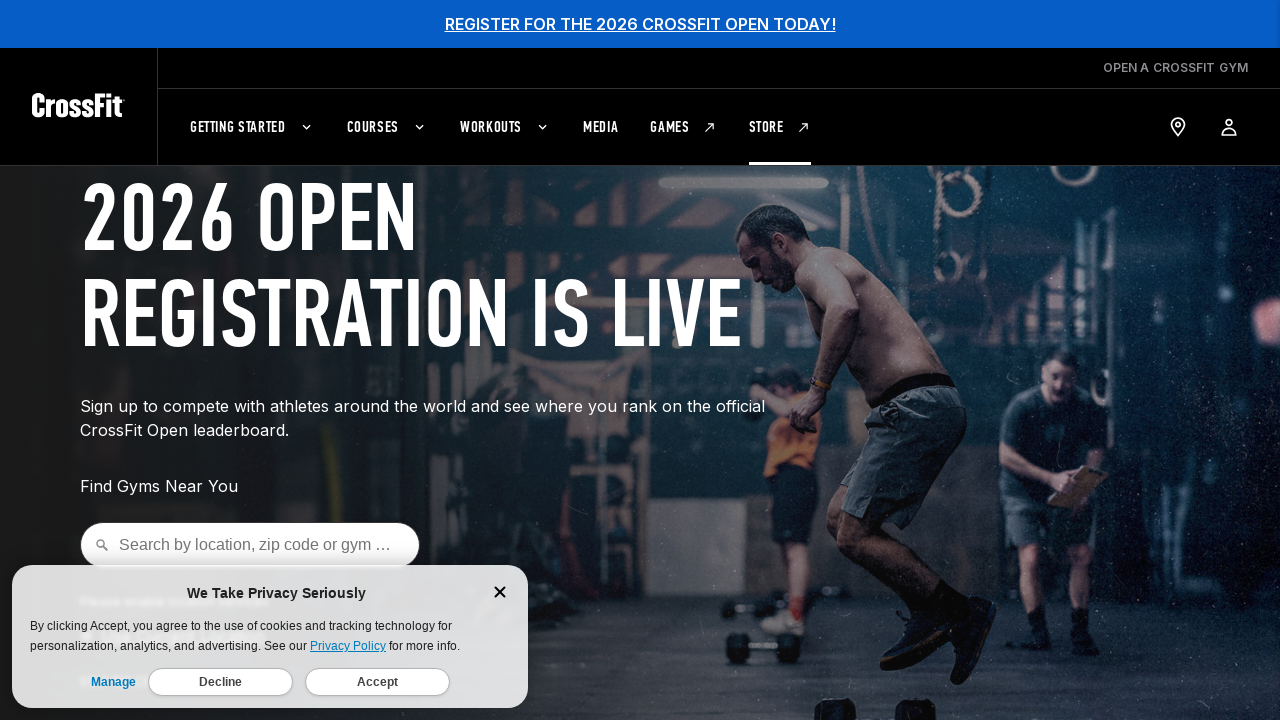

New store tab opened and loaded (domcontentloaded)
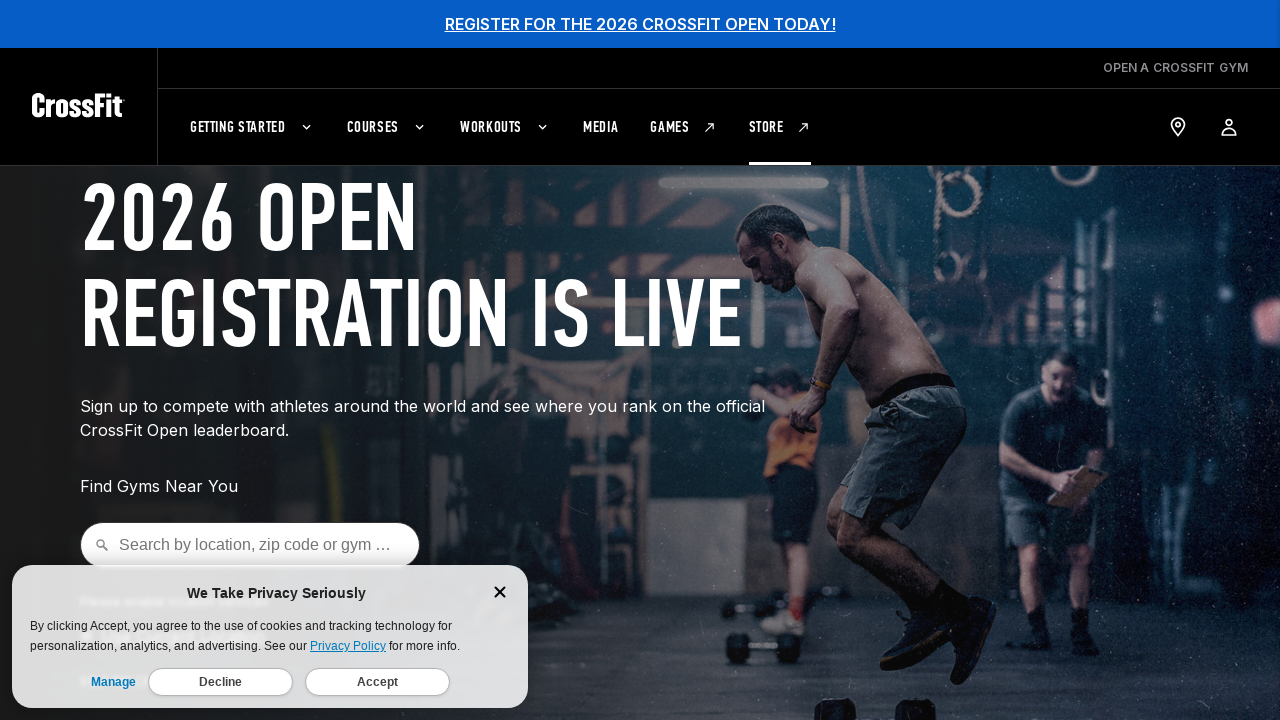

No popup found or failed to close popup on #popUp-close
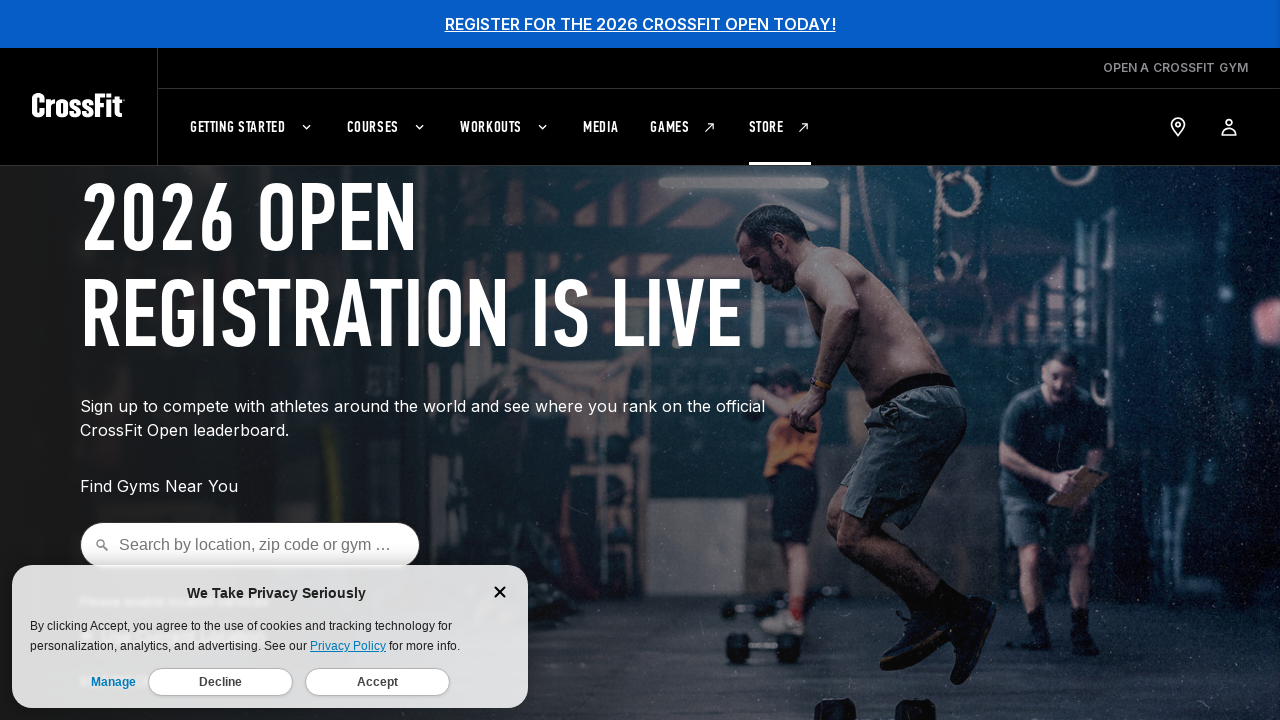

Store page body content loaded
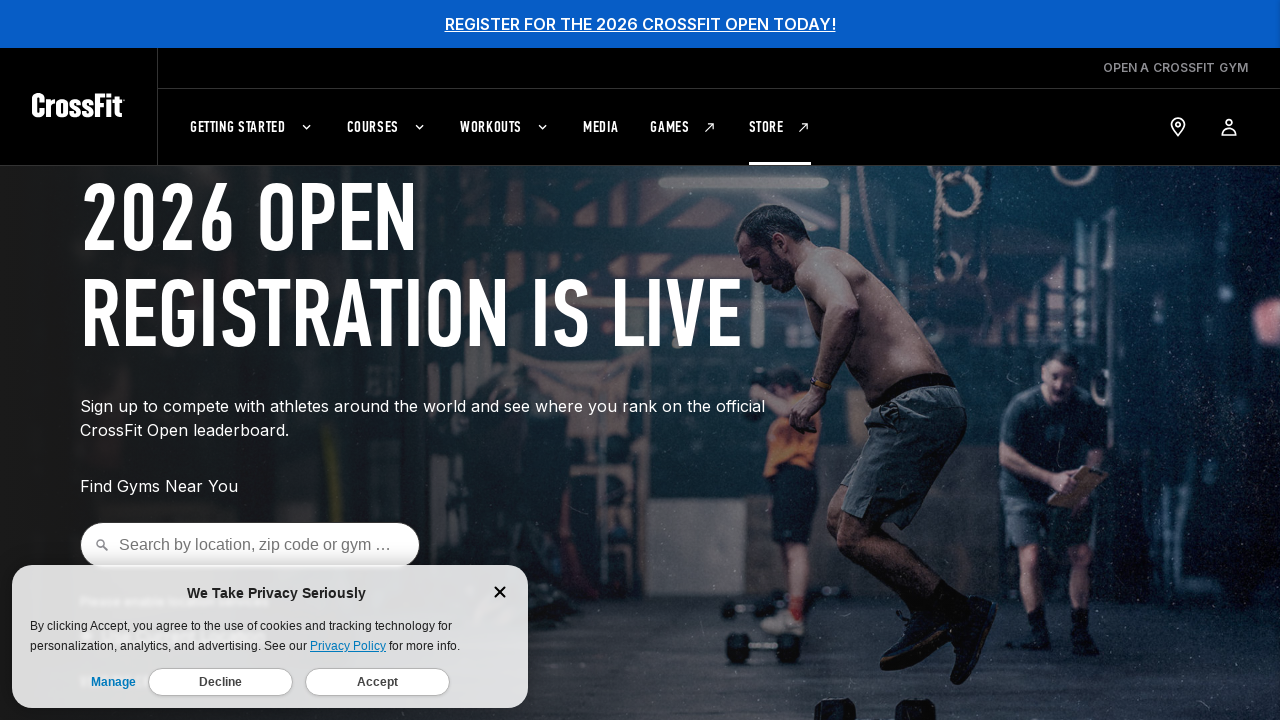

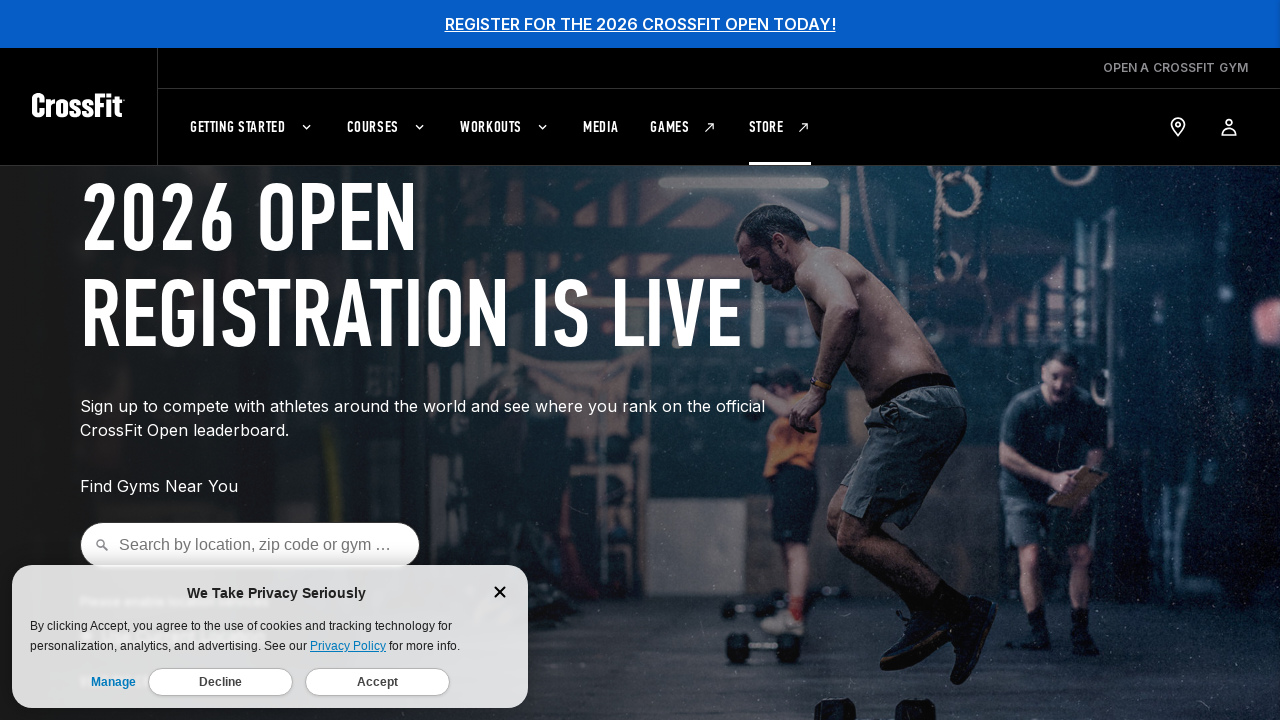